Tests e-commerce functionality by clicking on a MacBook product, adding it to cart, and navigating to the shopping cart page to verify the content.

Starting URL: https://naveenautomationlabs.com/opencart/

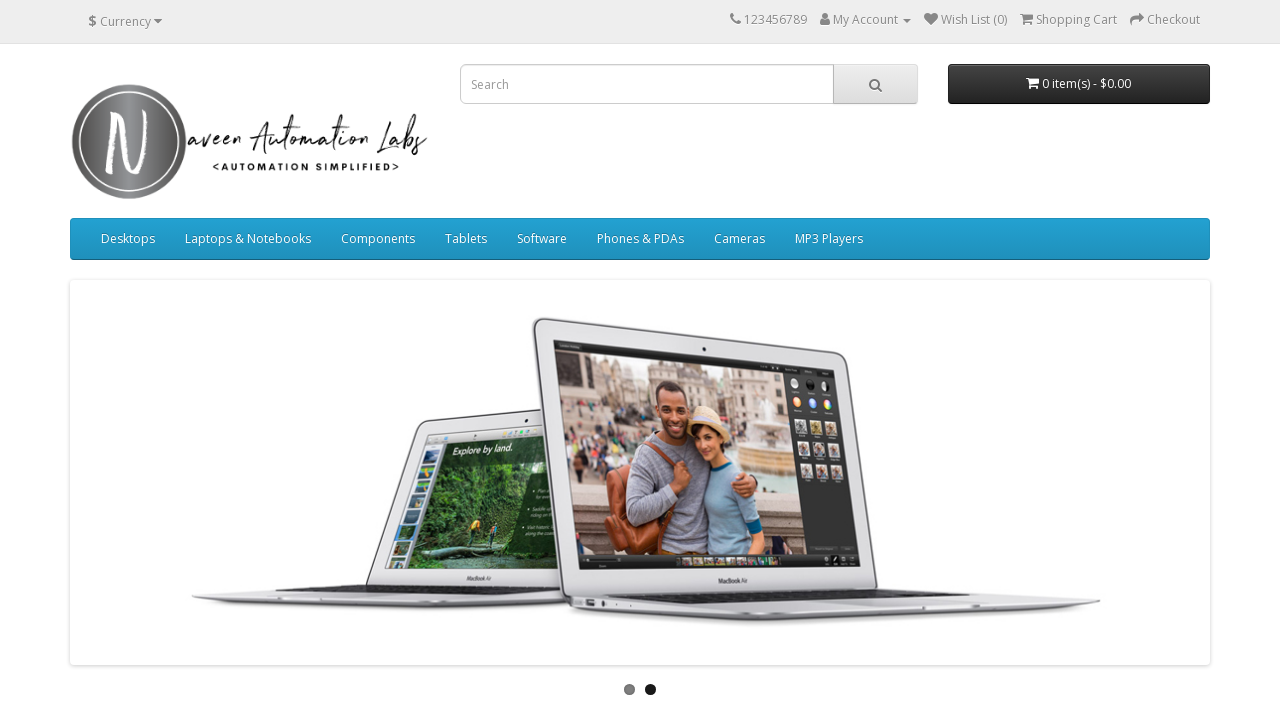

Clicked on MacBook product at (126, 360) on text=MacBook
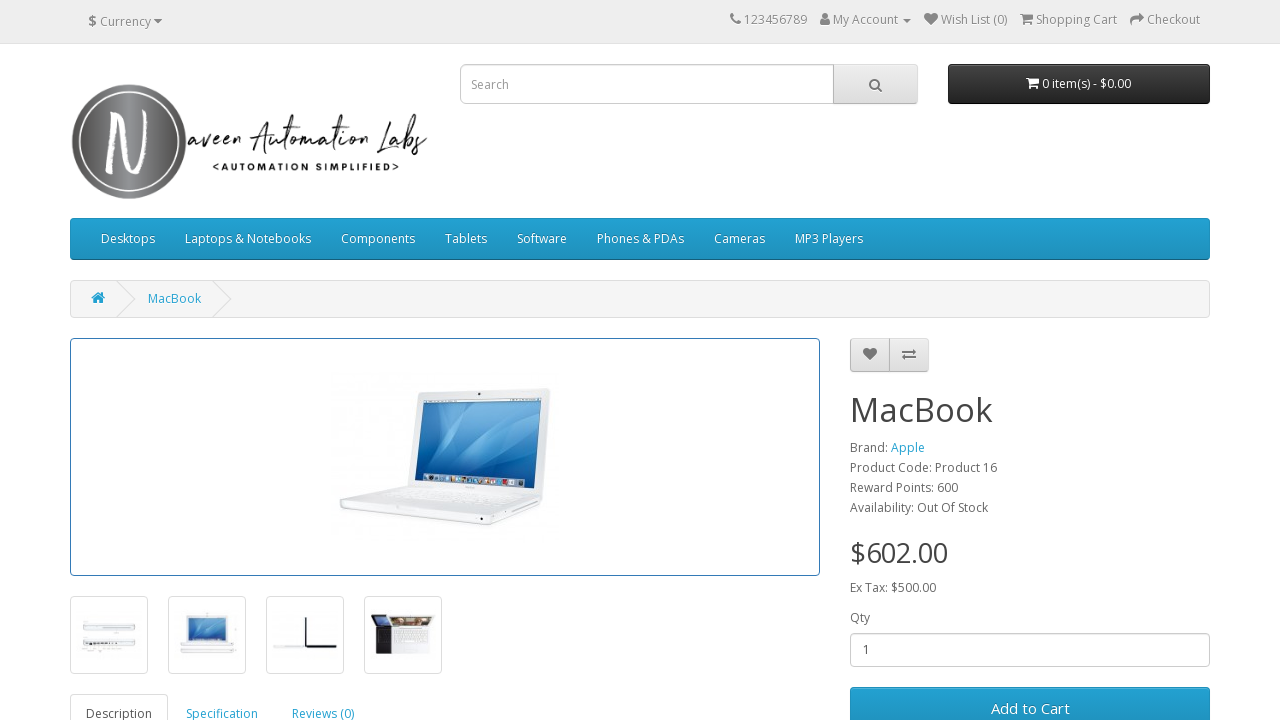

Clicked Add to Cart button at (1030, 699) on text=Add to Cart
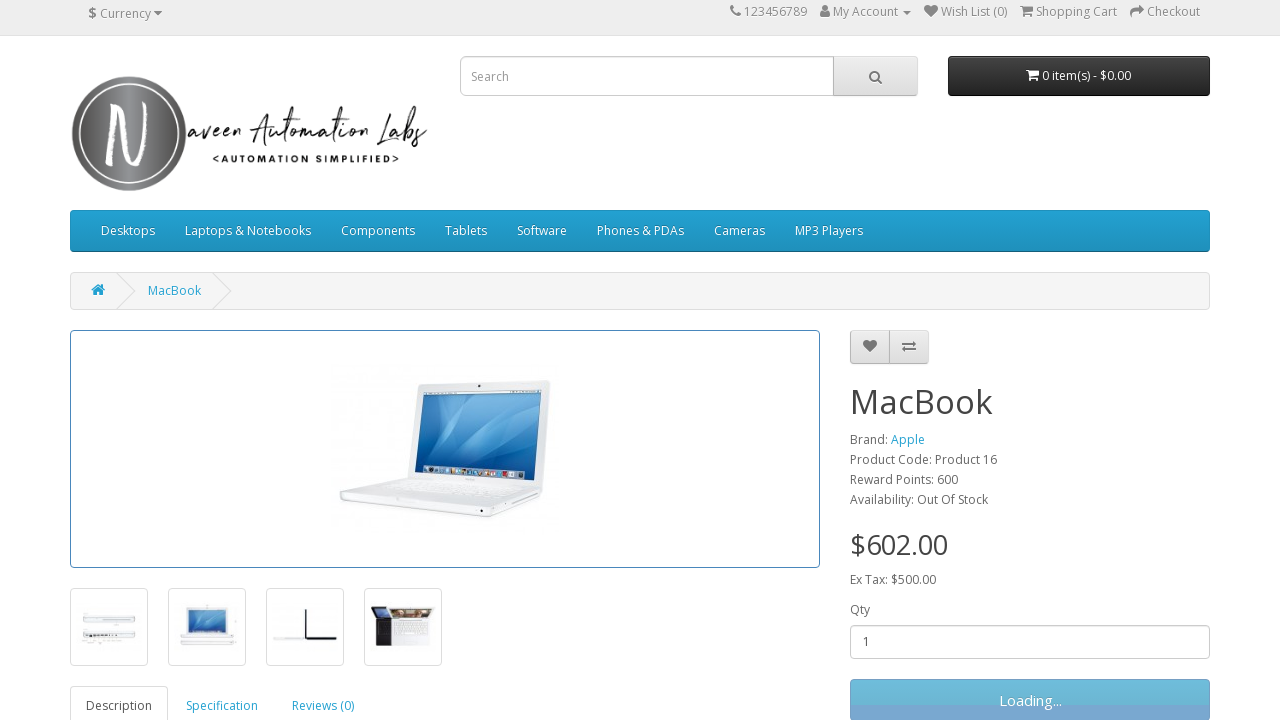

Clicked Shopping Cart link to navigate to cart page at (1076, 12) on text=Shopping Cart
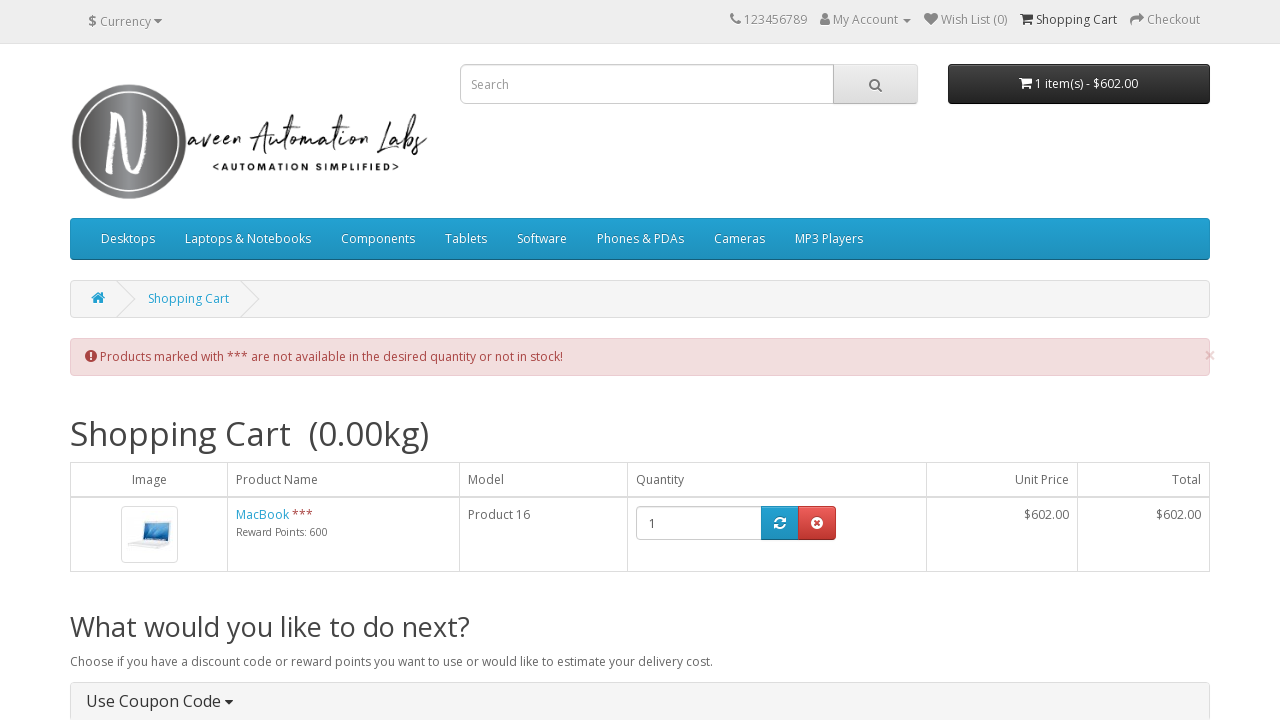

Cart content loaded successfully
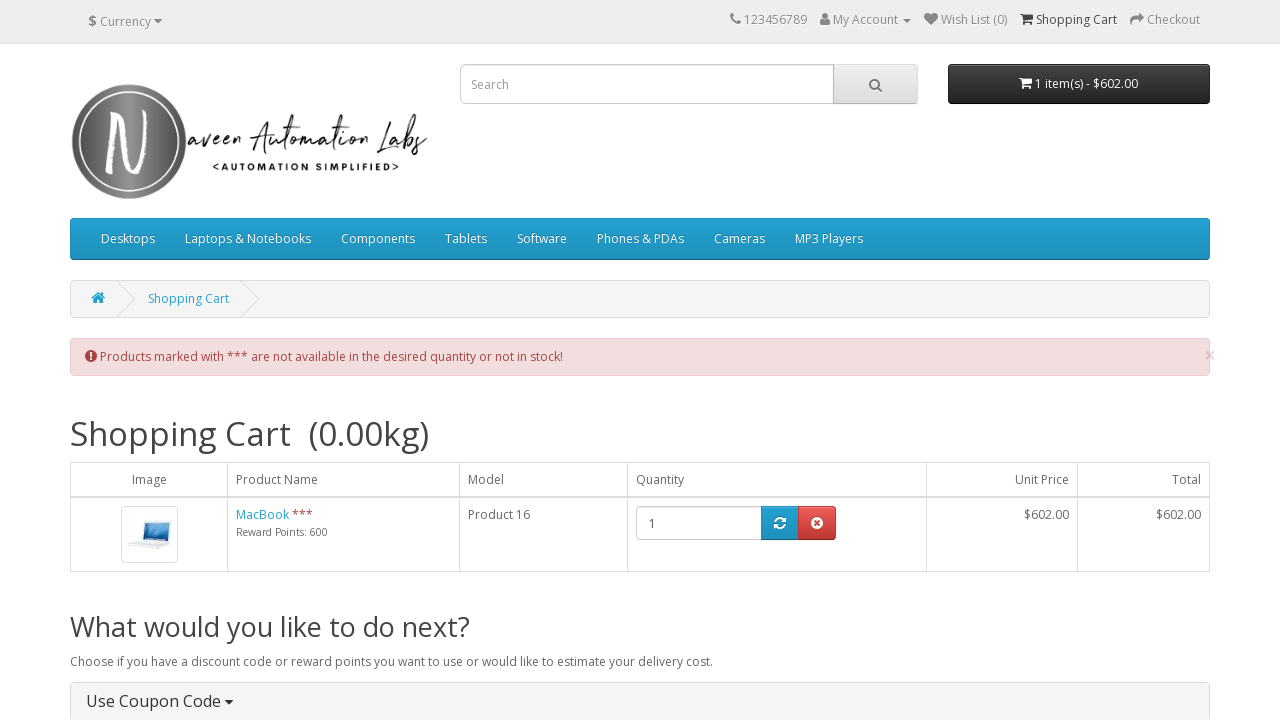

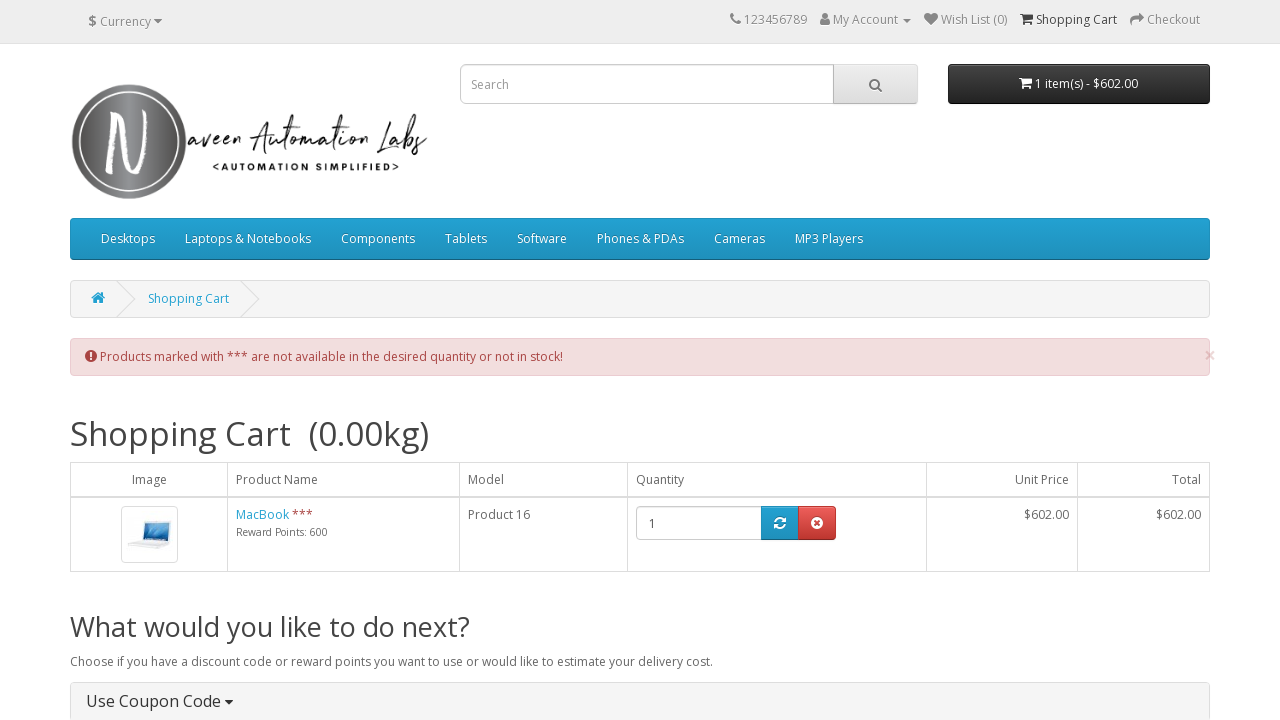